Tests dynamic controls by clicking remove and add buttons, then verifying the status messages that appear

Starting URL: https://the-internet.herokuapp.com/dynamic_controls

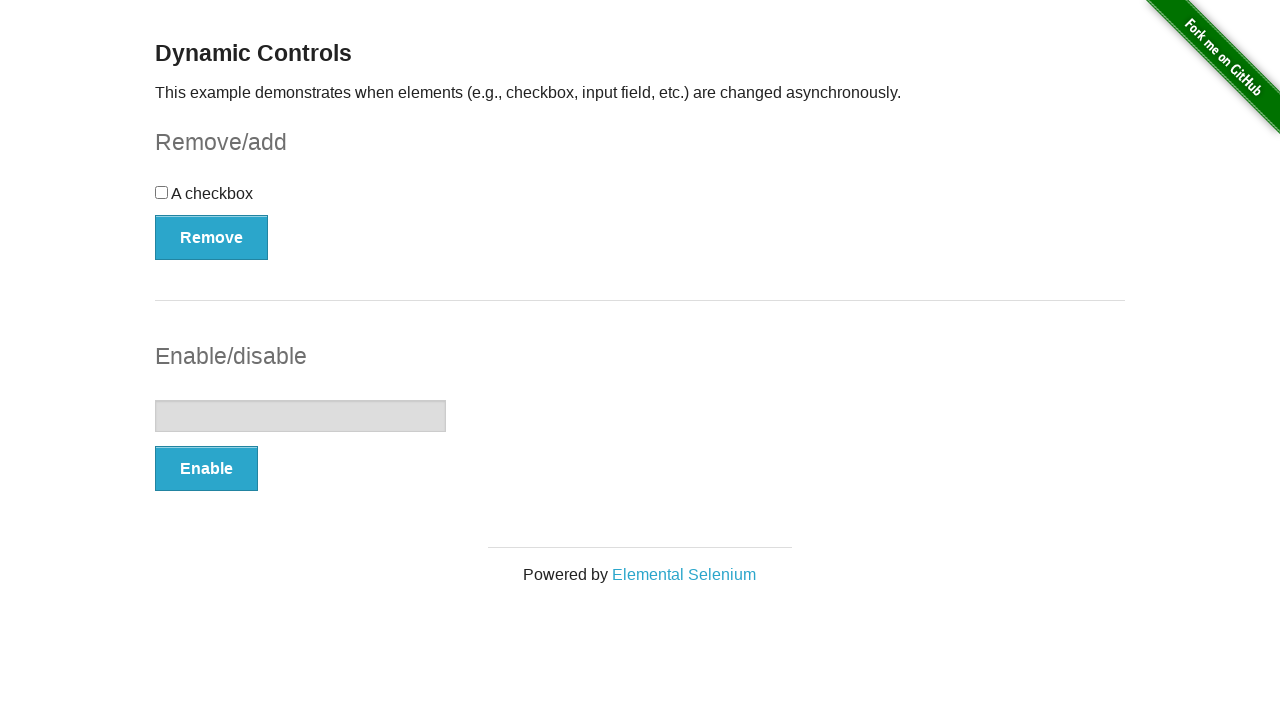

Clicked remove button to remove dynamic control at (212, 237) on xpath=(//button)[1]
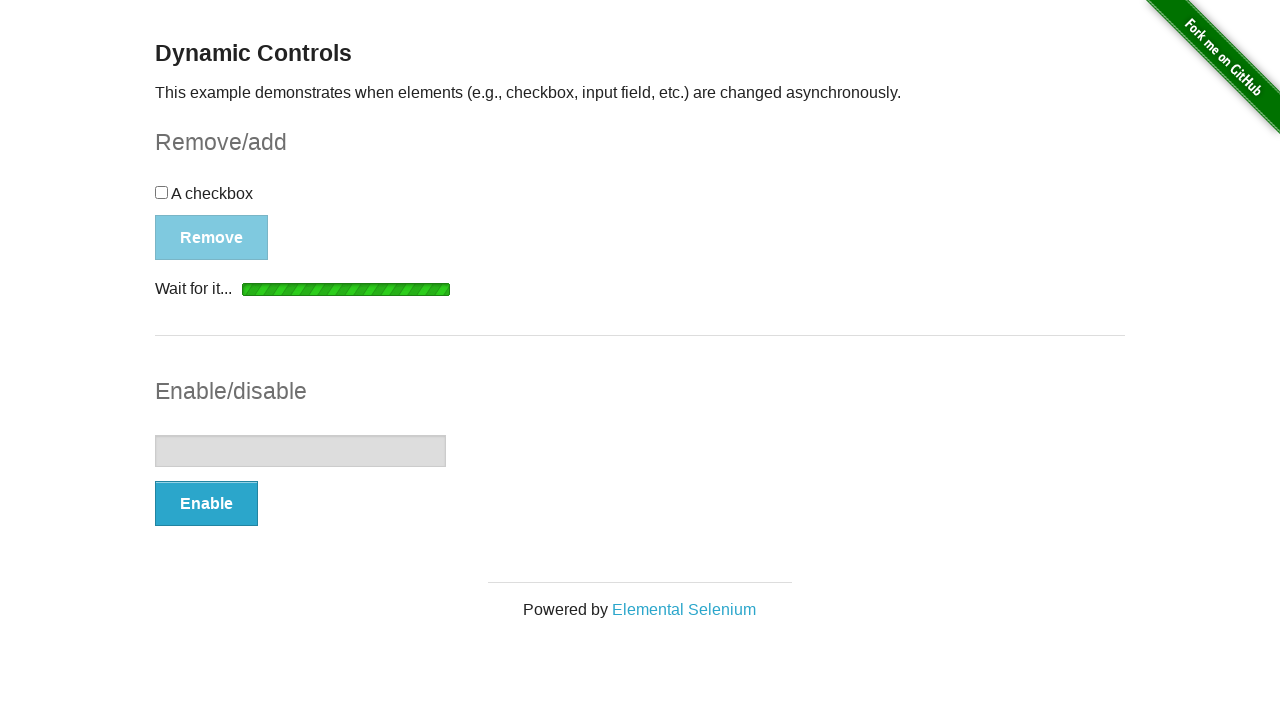

Waited for removal message to appear
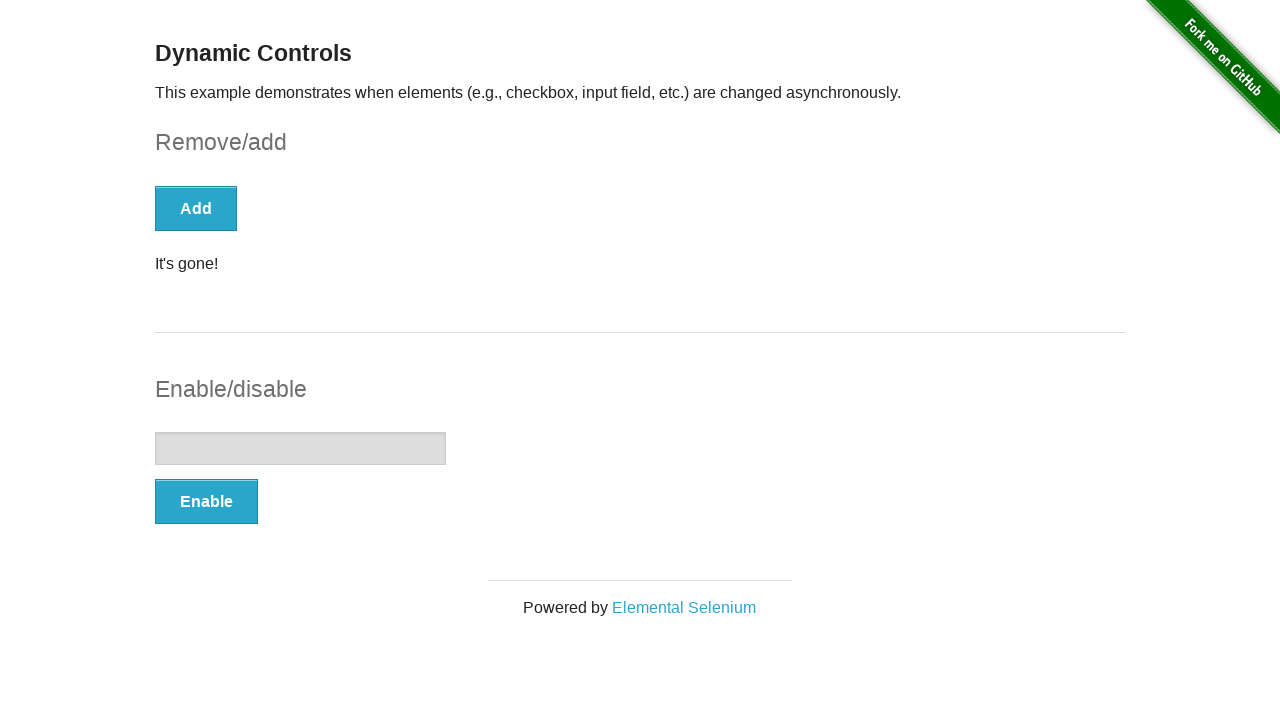

Retrieved removal message: 'It's gone!'
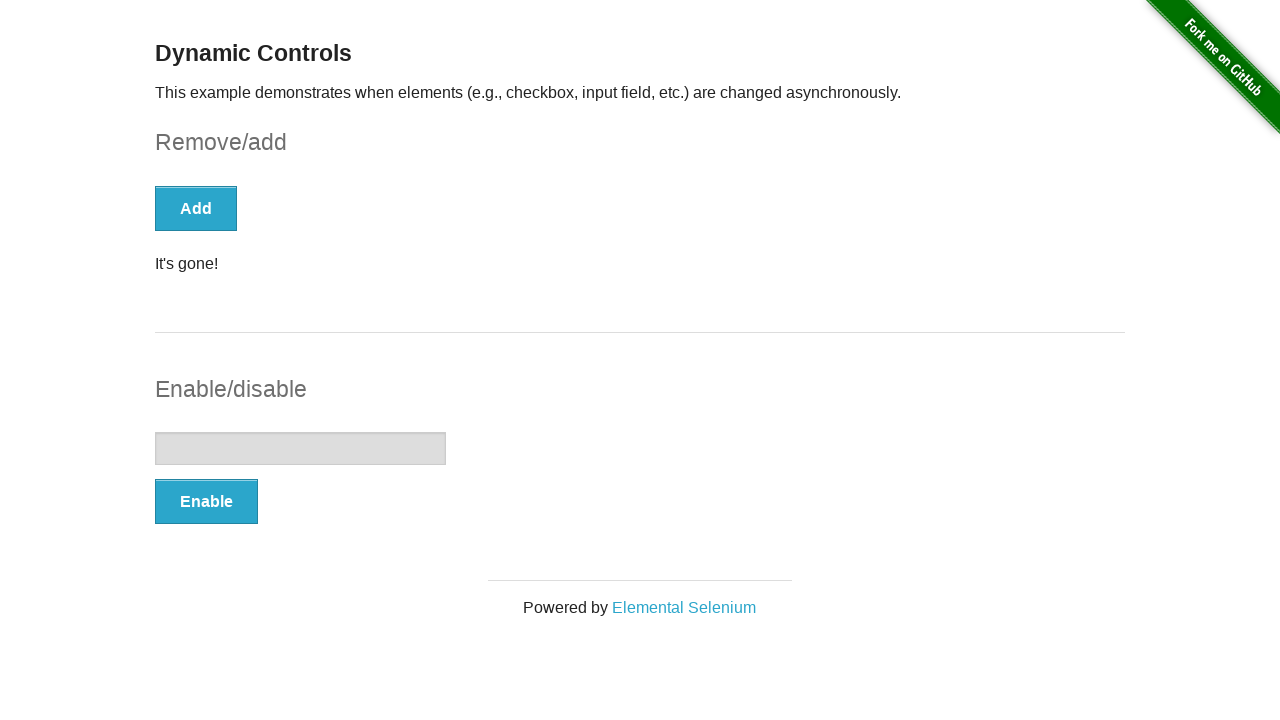

Verified that removal message is 'It's gone!'
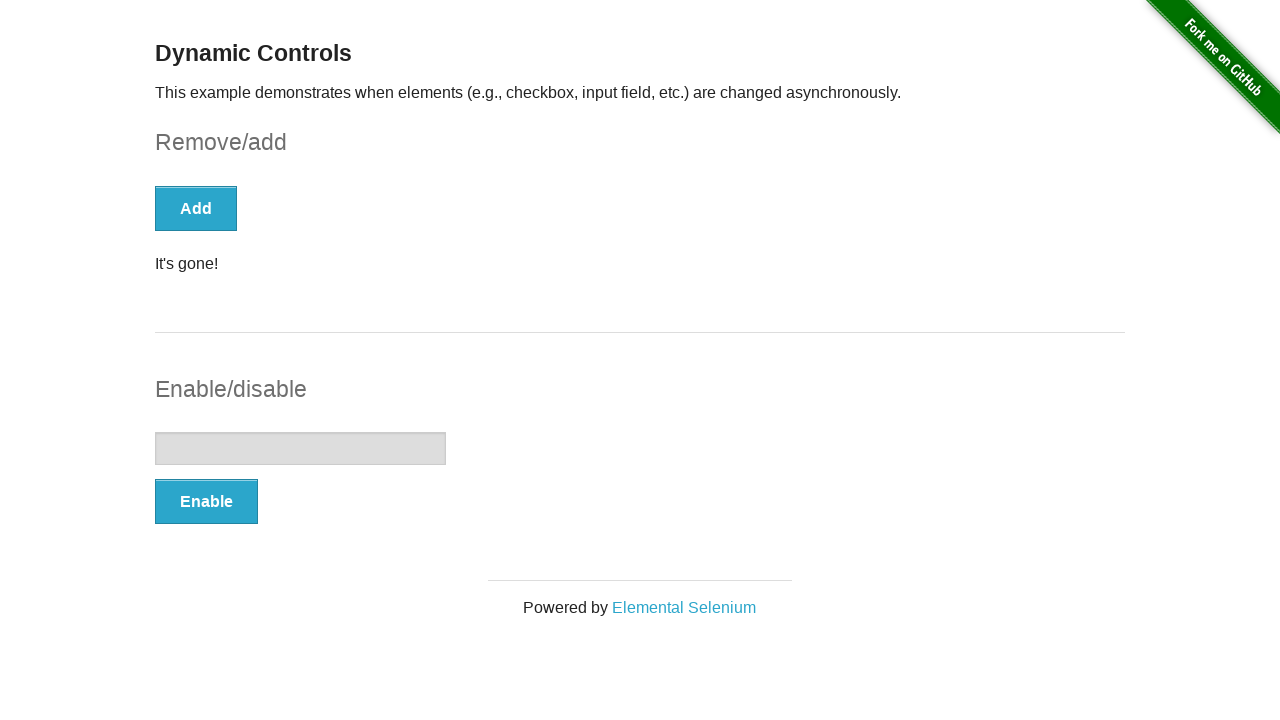

Clicked add button to re-add dynamic control at (196, 208) on xpath=//button[1]
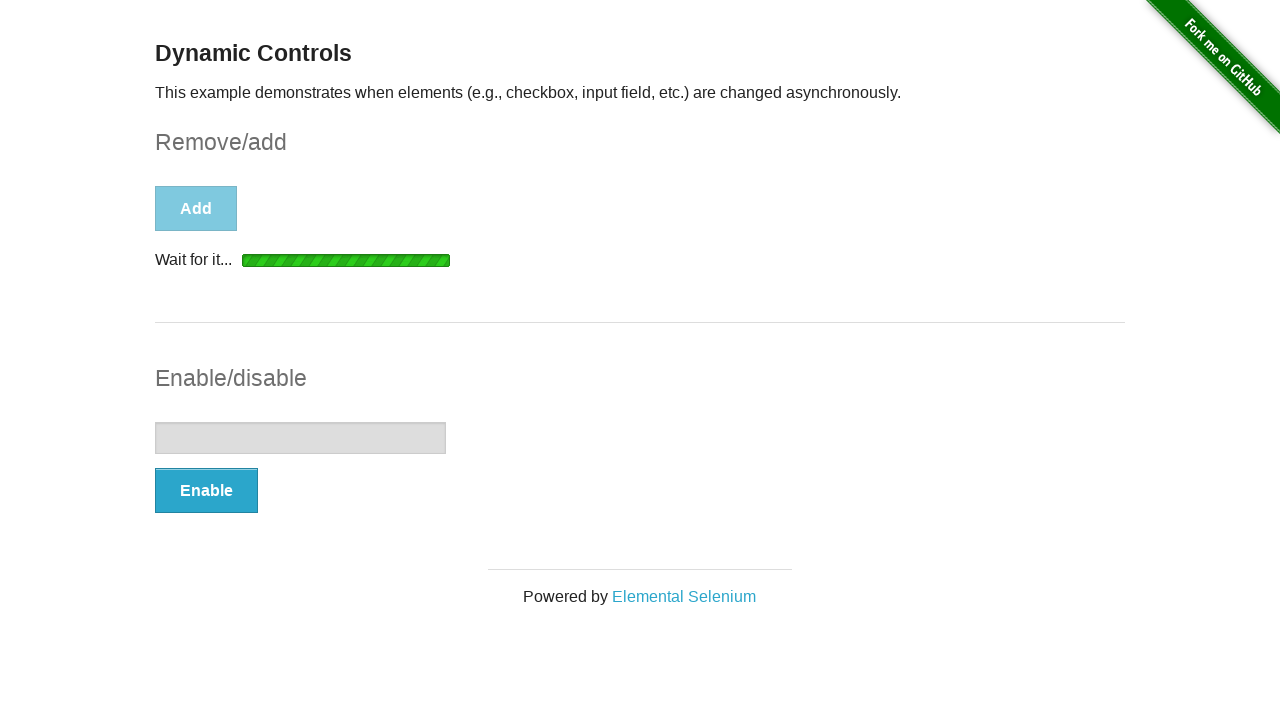

Waited for re-addition message to appear
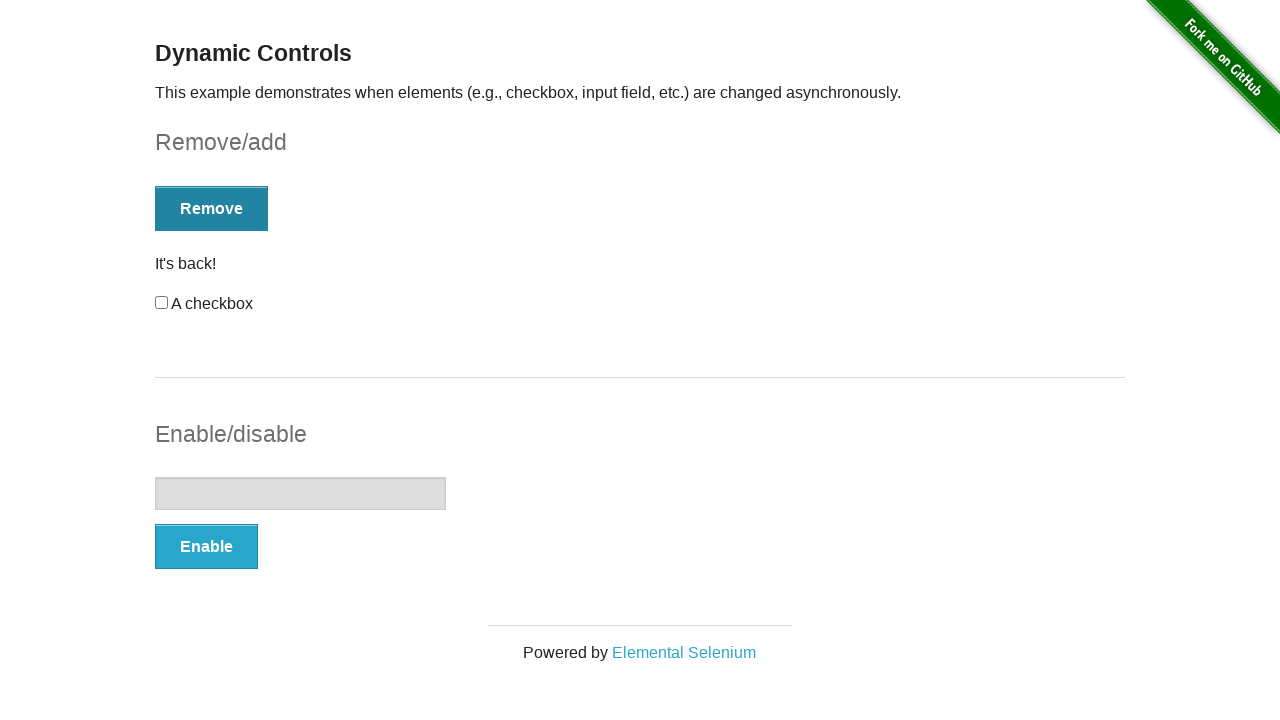

Retrieved re-addition message: 'It's back!'
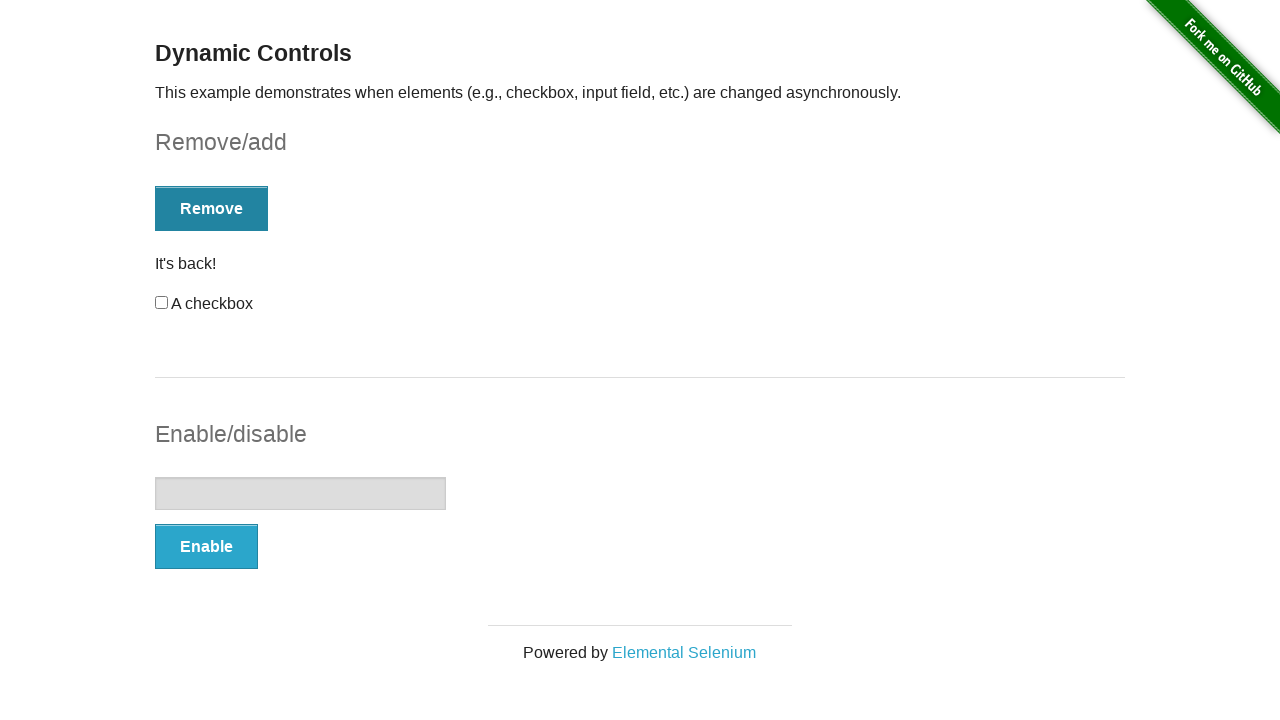

Verified that re-addition message is 'It's back!'
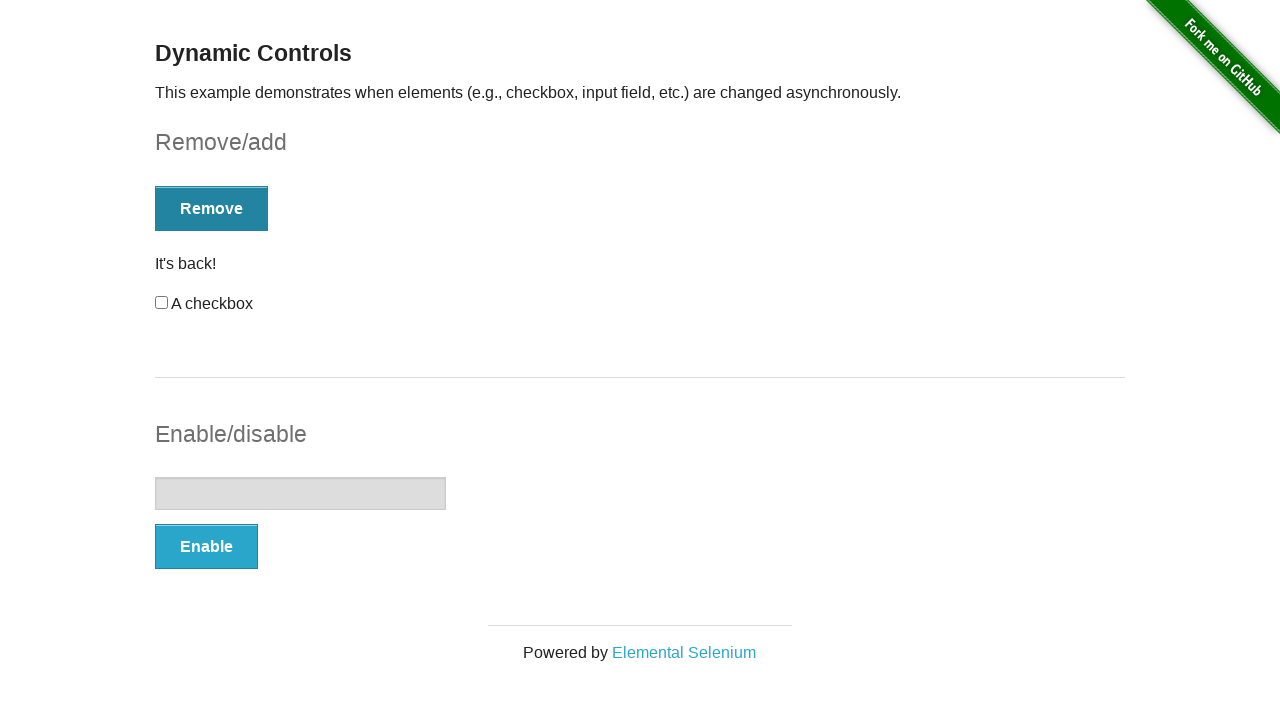

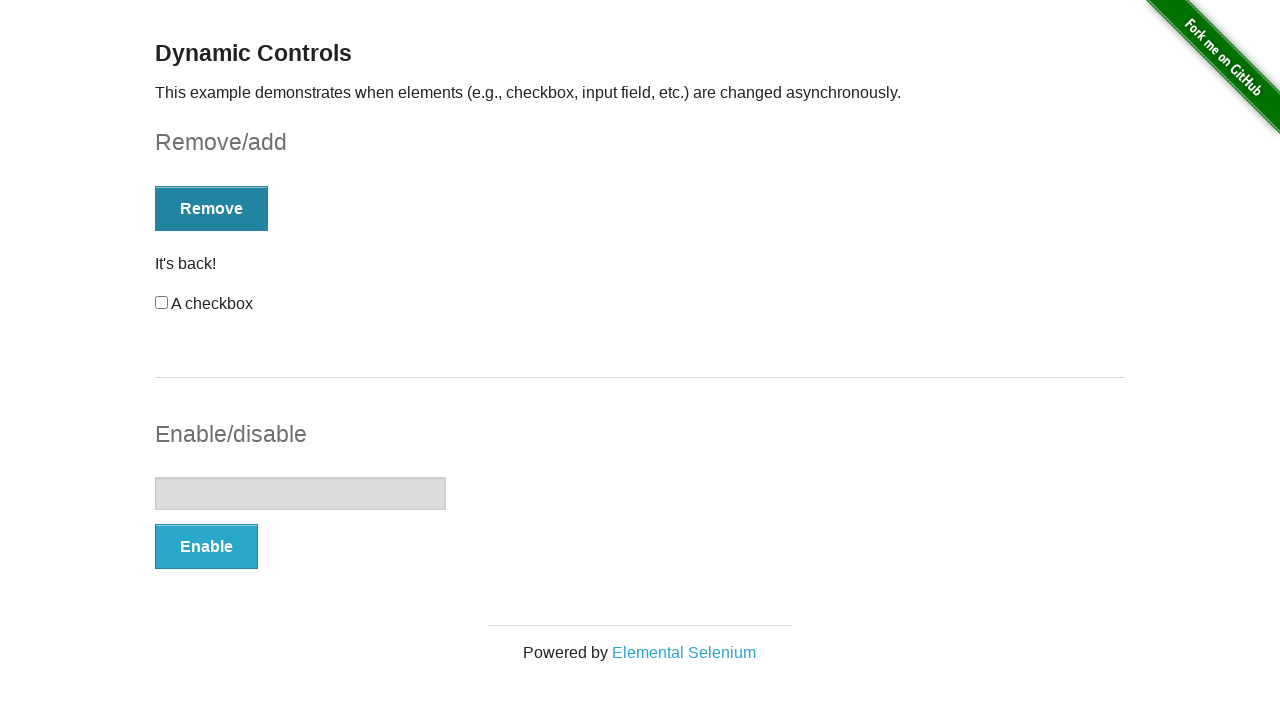